Tests the getcalley.com homepage by resizing the browser window to various desktop and mobile viewport dimensions

Starting URL: https://www.getcalley.com/

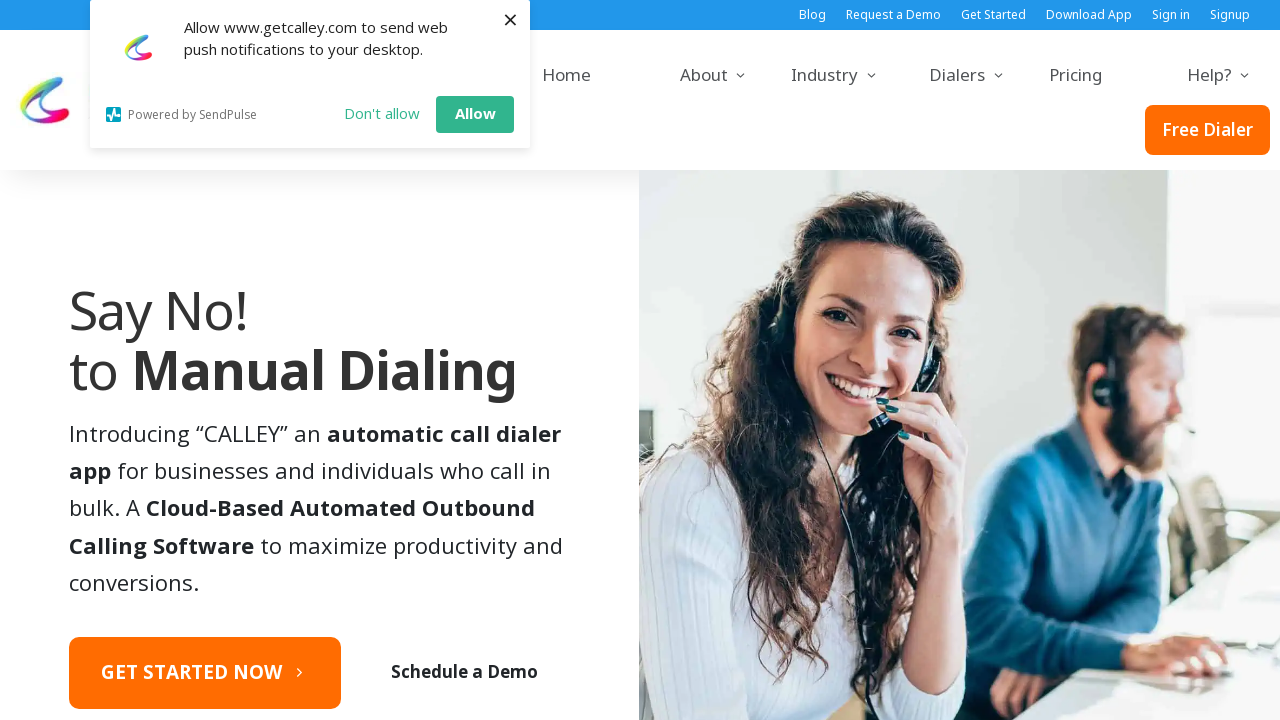

Set viewport to desktop size 1920x1080
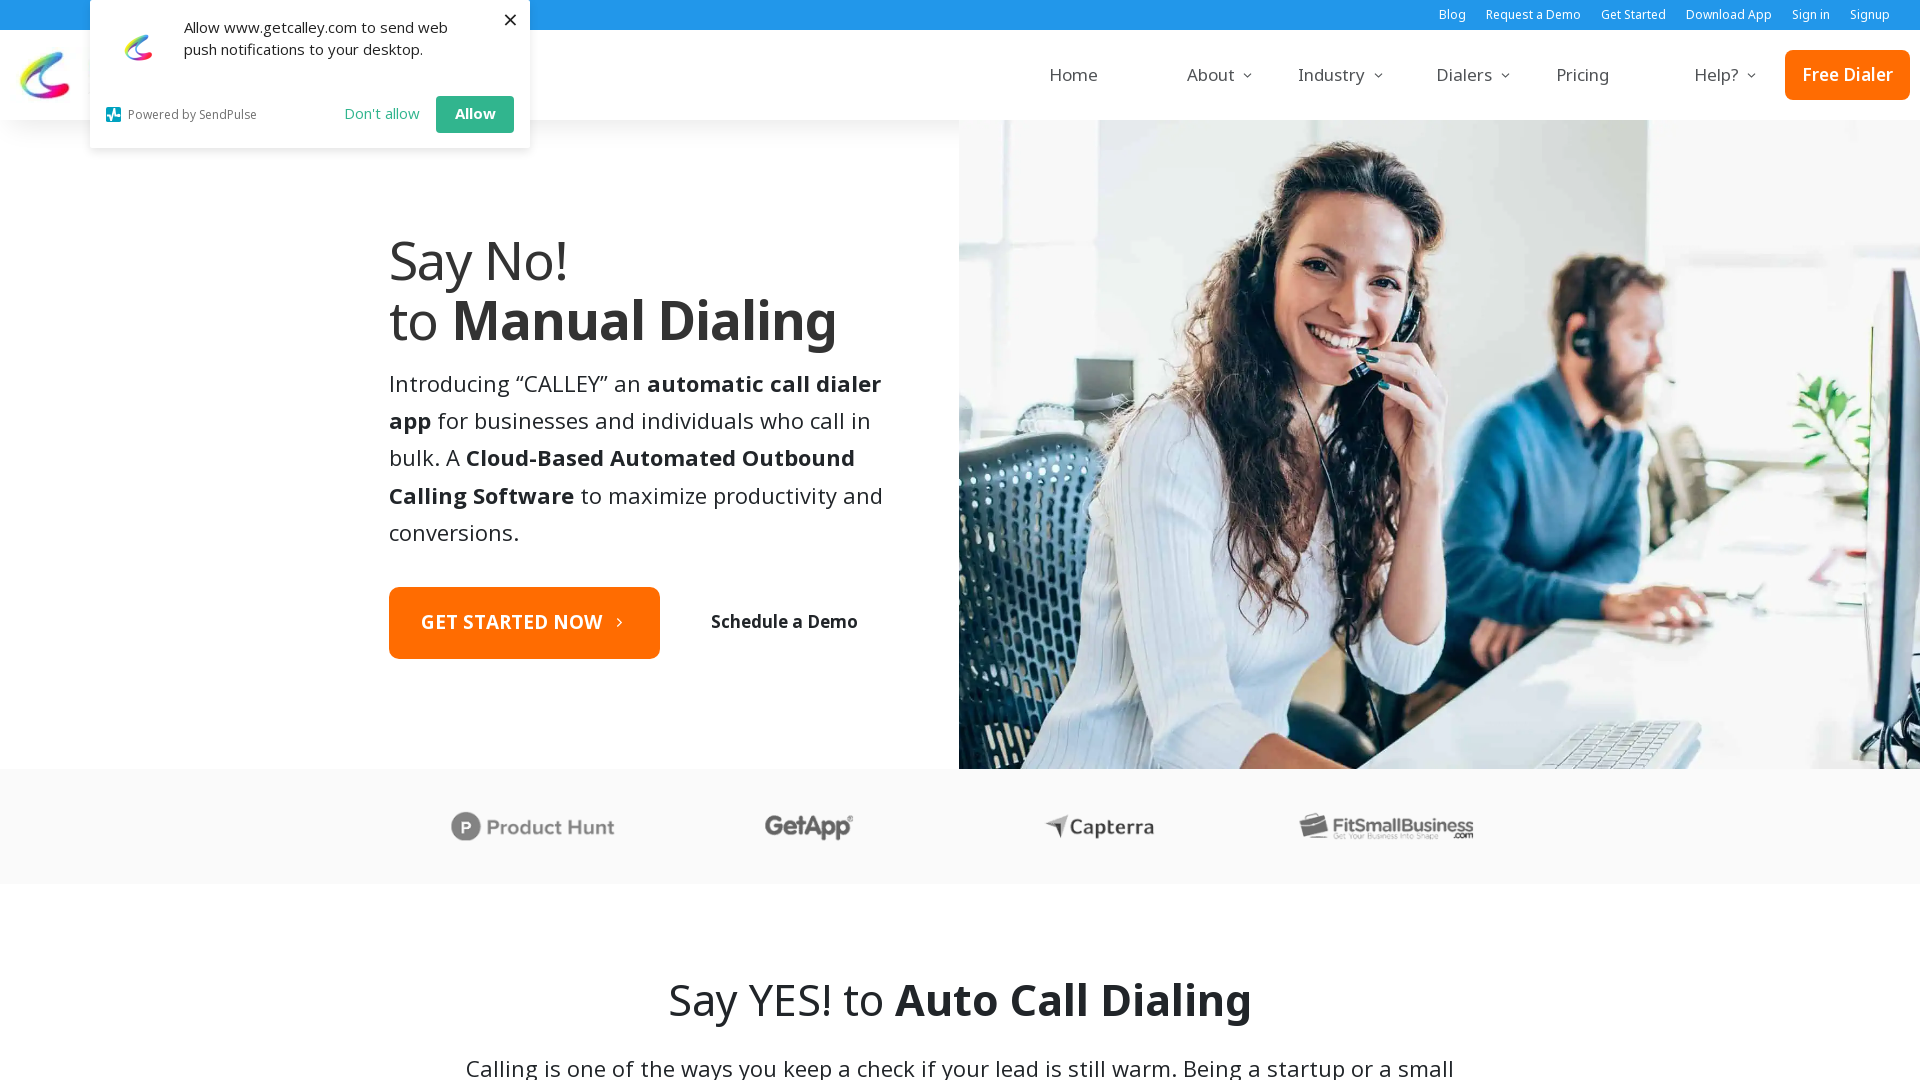

Waited 2 seconds for page to render at 1920x1080
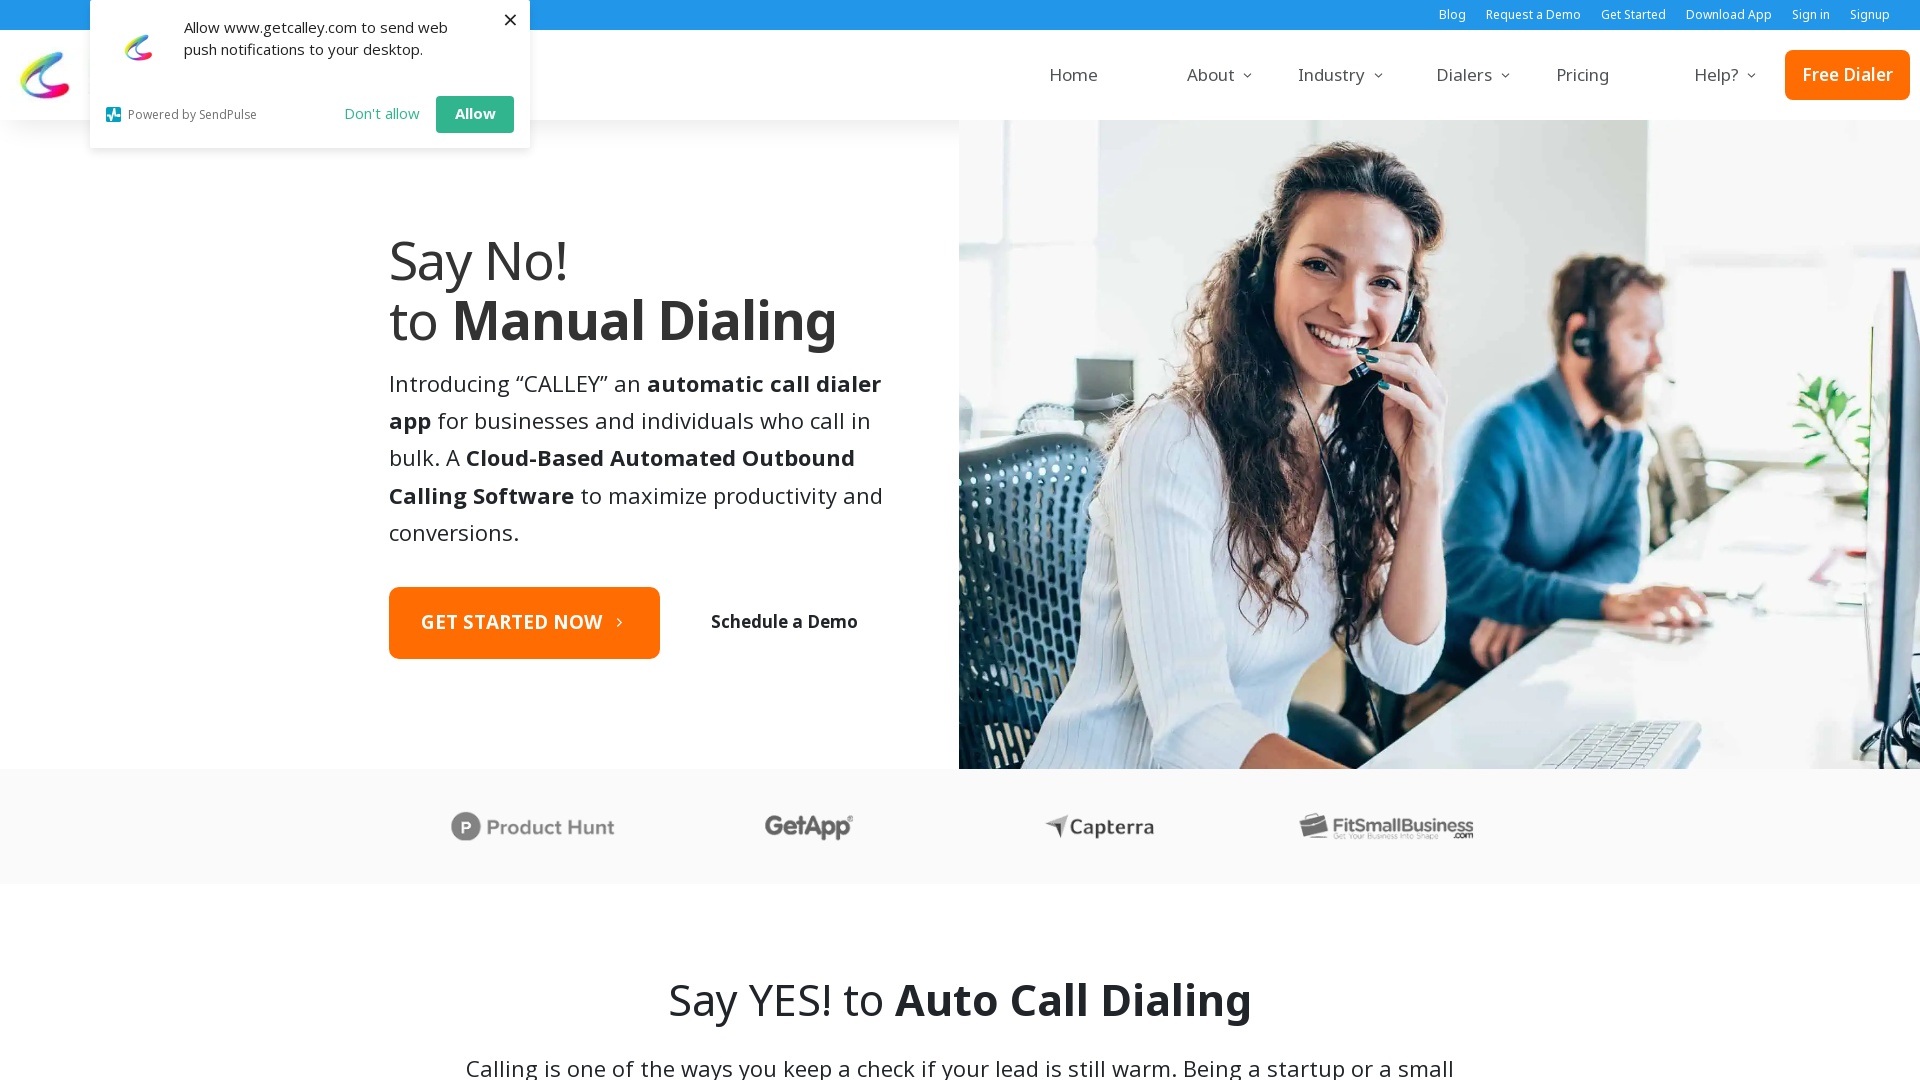

Set viewport to desktop size 1366x768
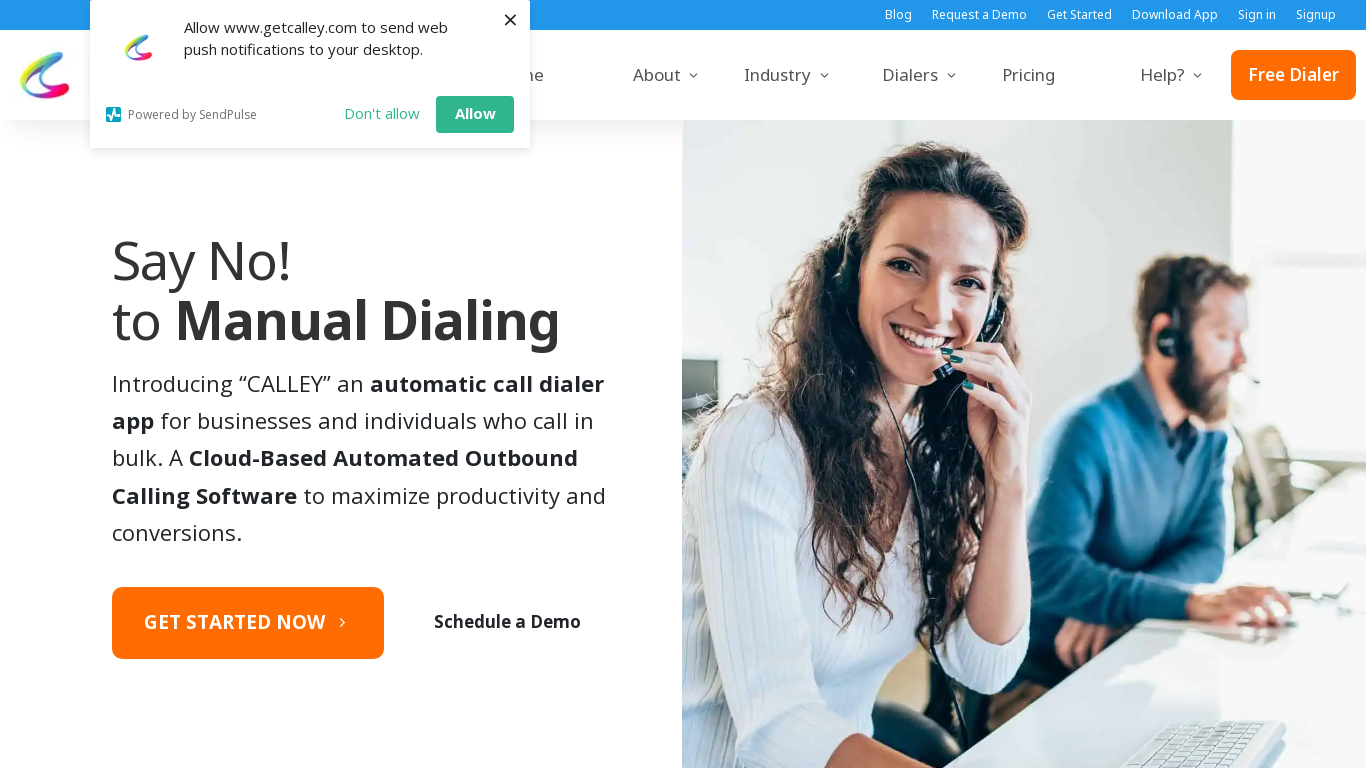

Waited 2 seconds for page to render at 1366x768
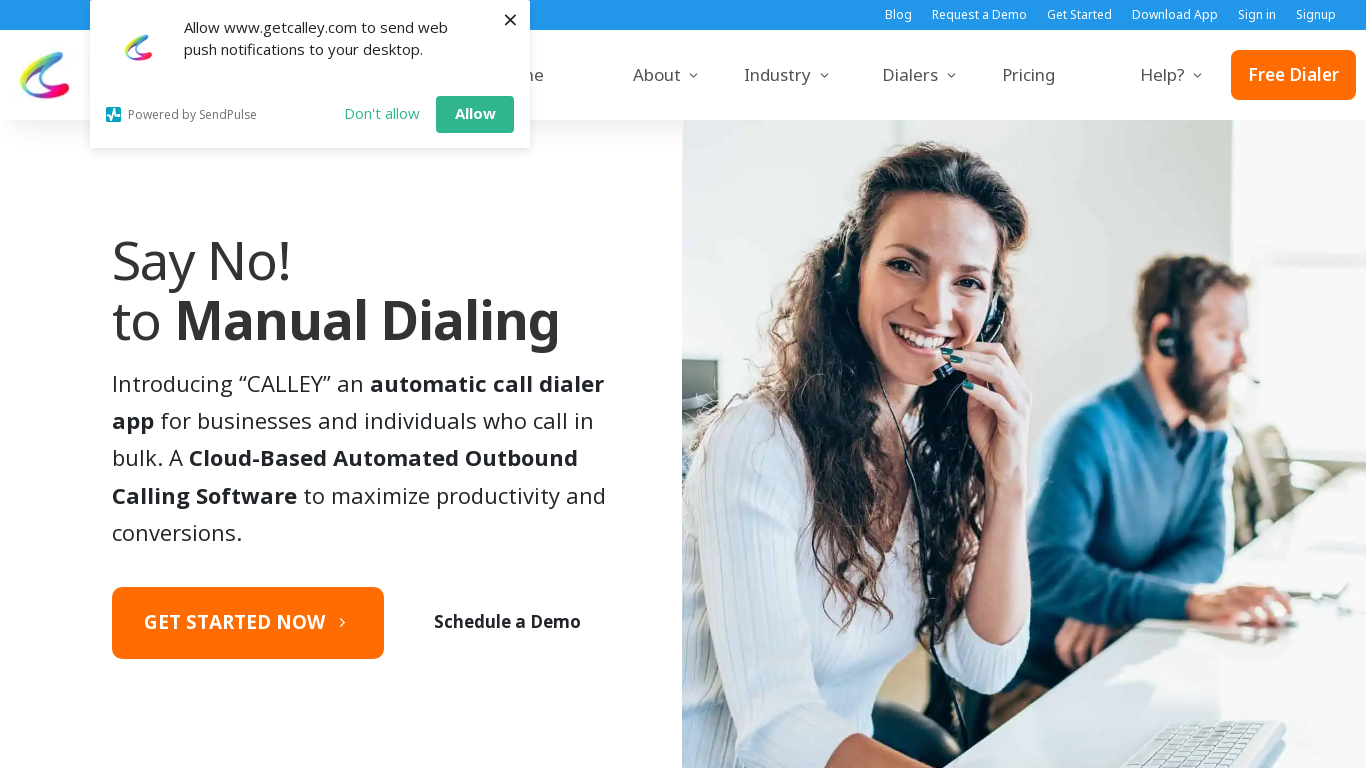

Set viewport to desktop size 1536x864
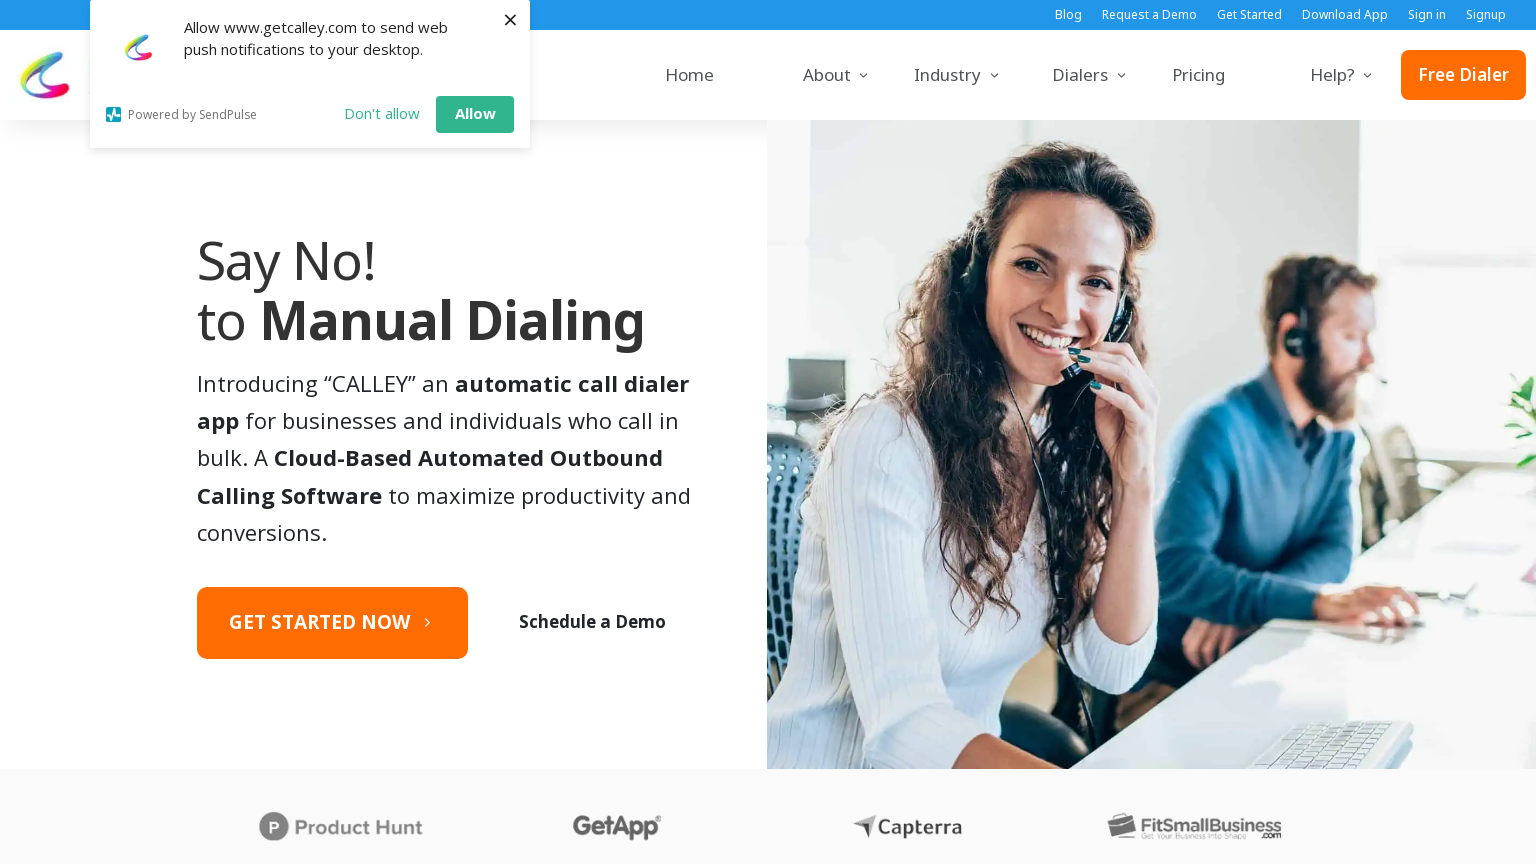

Waited 2 seconds for page to render at 1536x864
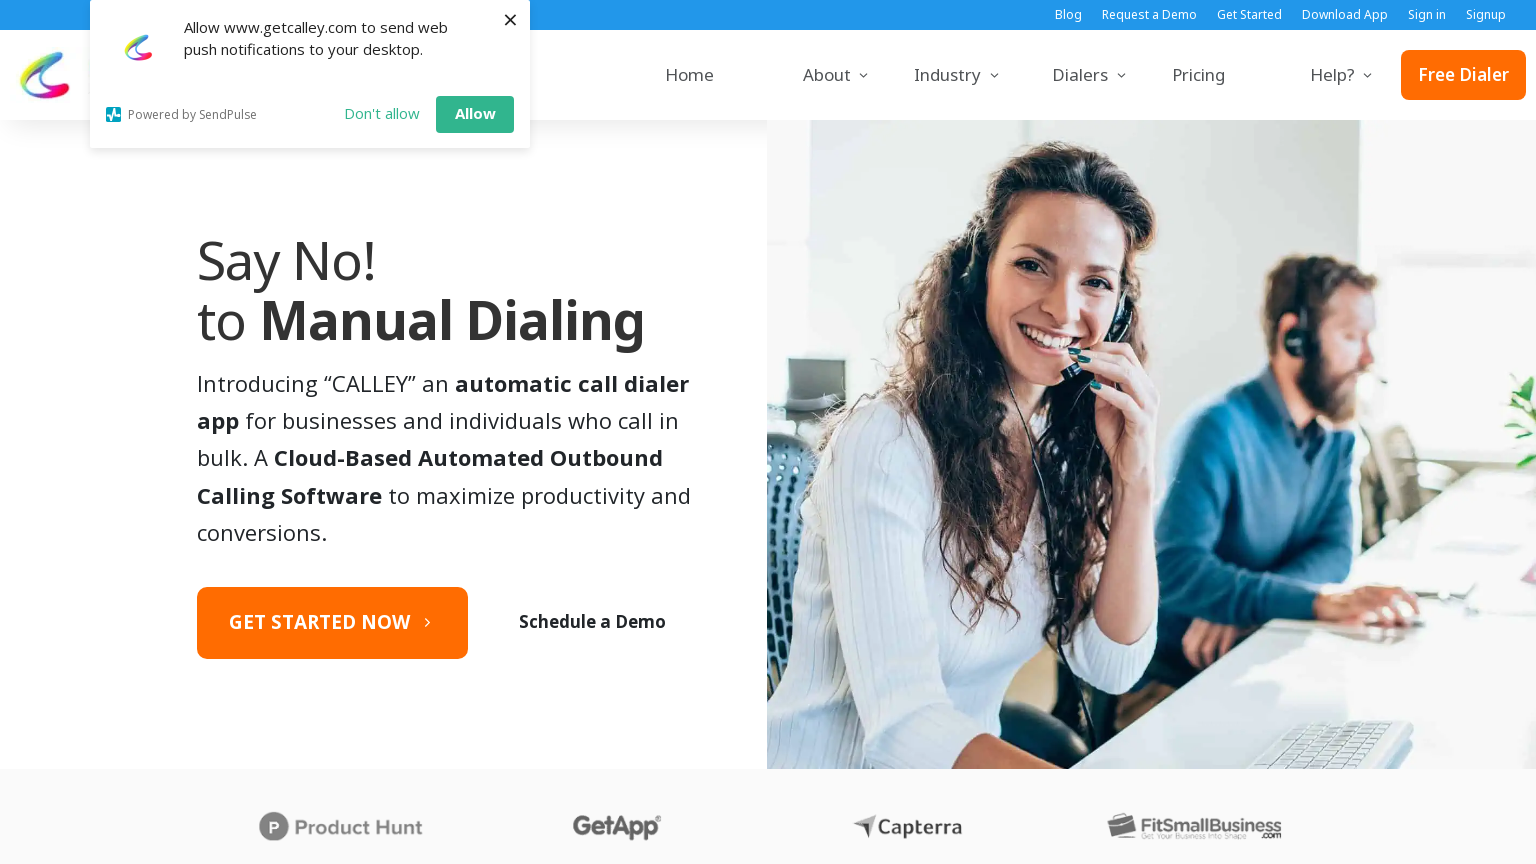

Set viewport to mobile size 360x640
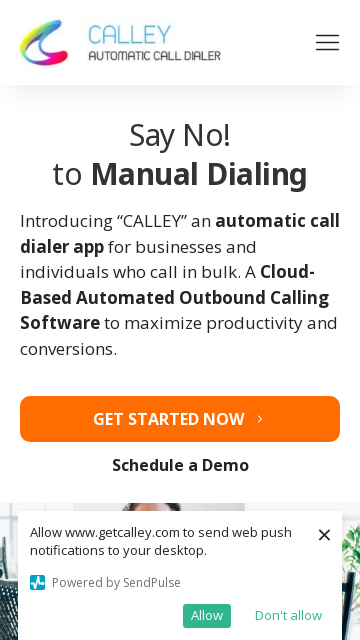

Waited 2 seconds for page to render at 360x640
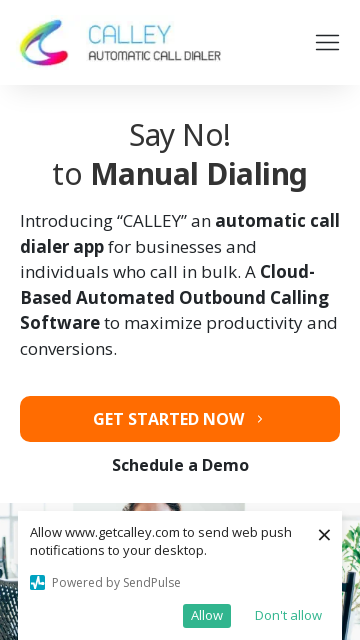

Set viewport to mobile size 414x896
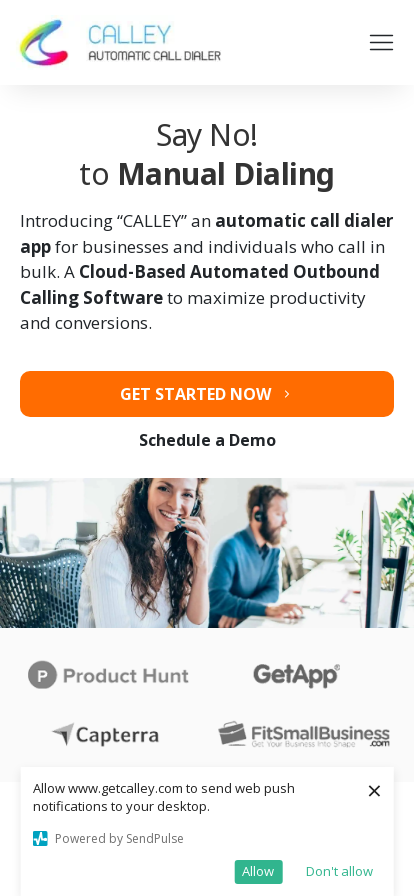

Waited 2 seconds for page to render at 414x896
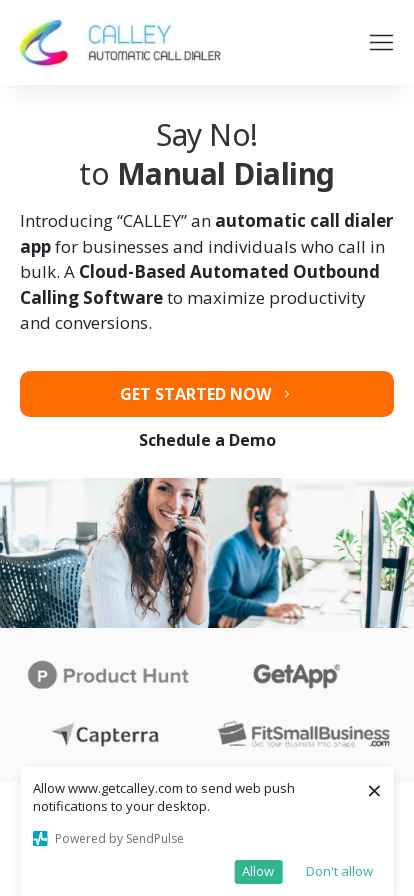

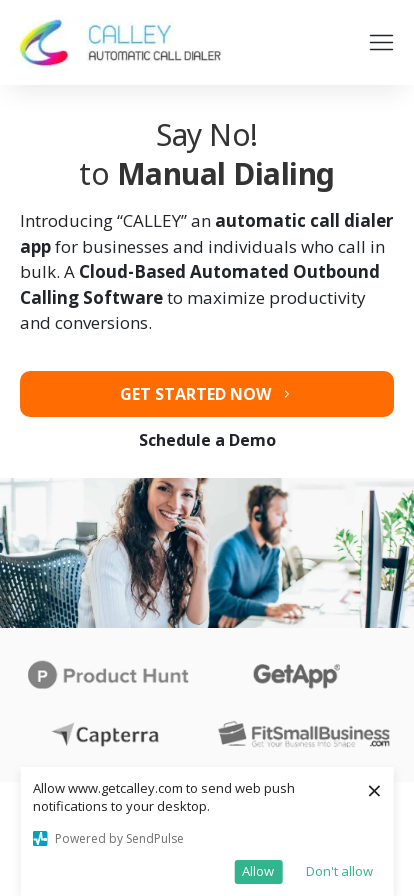